Tests SpiceJet flight search by selecting a flight type option and entering origin (PNQ - Pune) and destination (VTZ - Visakhapatnam) airports in the booking form.

Starting URL: https://www.spicejet.com/

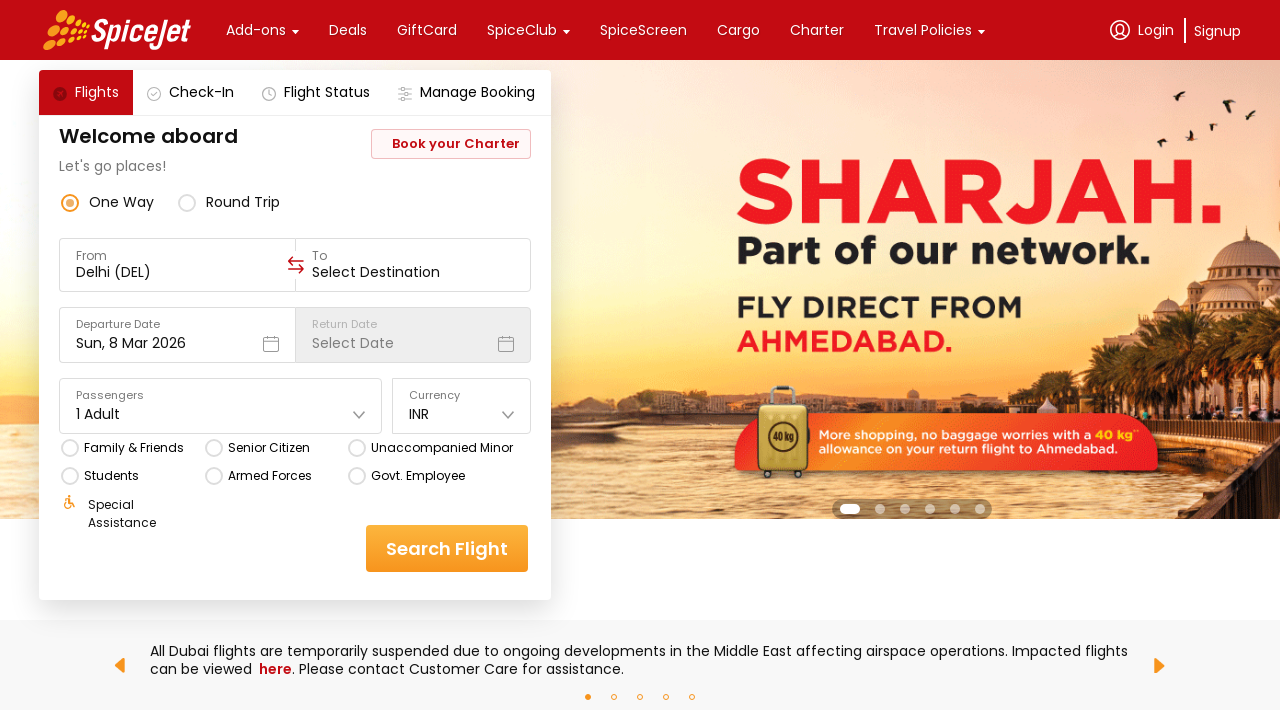

Page loaded successfully (networkidle state)
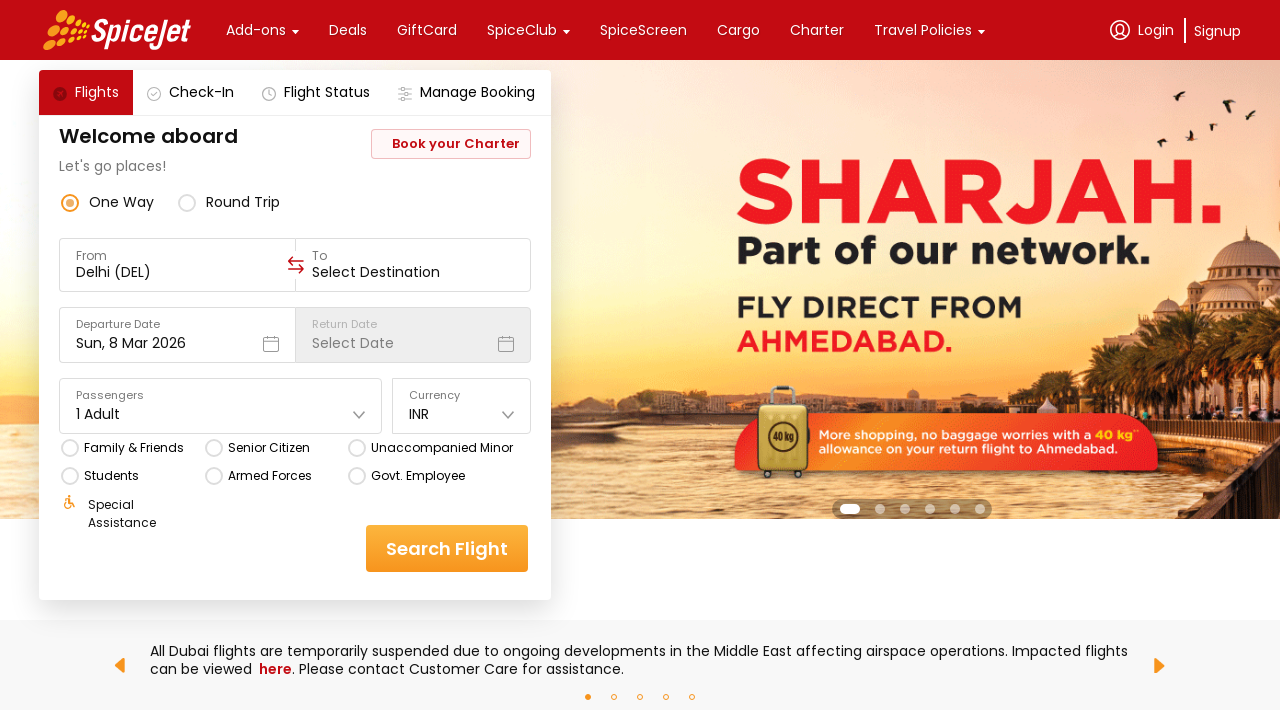

Clicked on flight type selector (one-way/round trip) at (70, 202) on xpath=//*[@fill='#EDB16A']
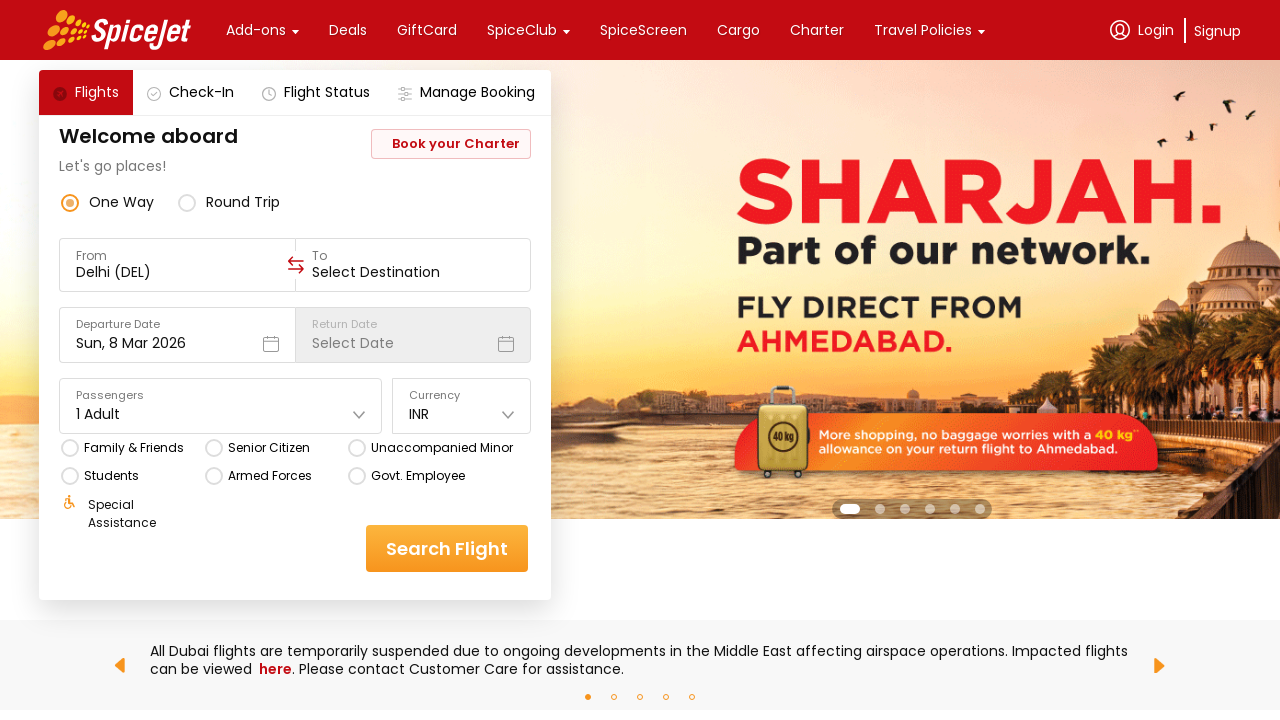

Entered origin airport 'PNQ' (Pune) on (//*[@autocapitalize='sentences'])[1]
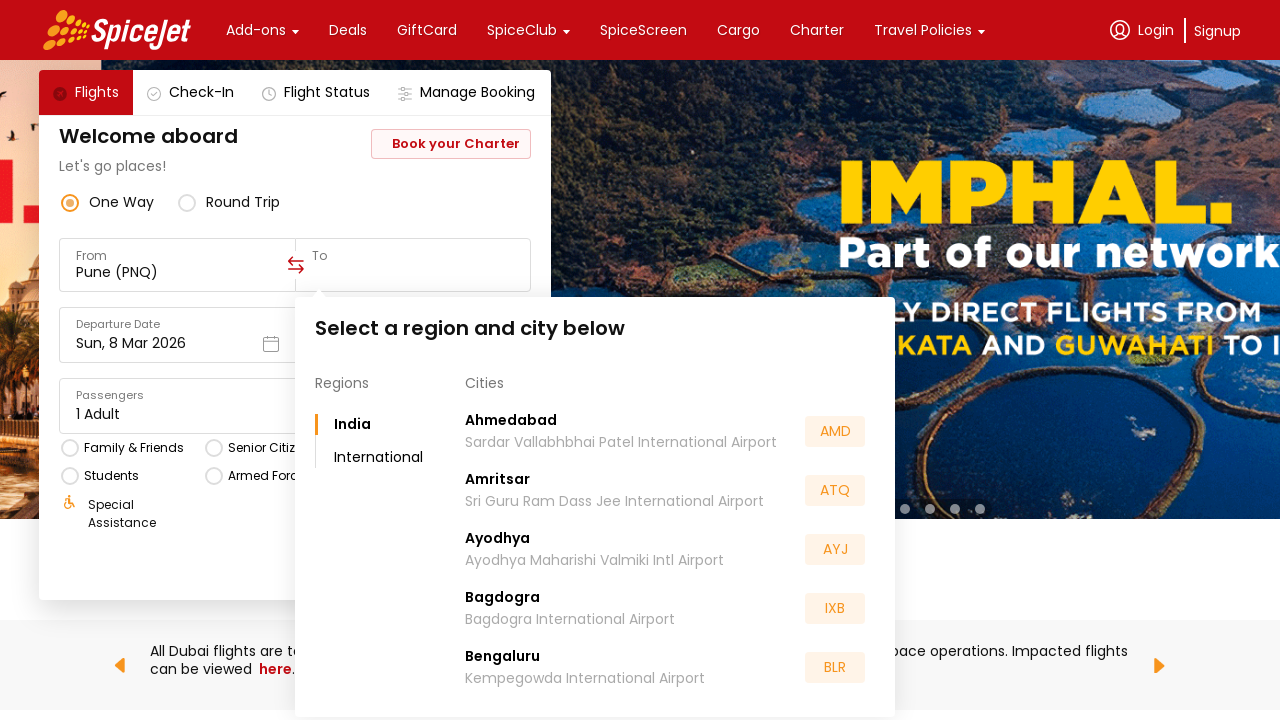

Waited for autocomplete suggestions to appear
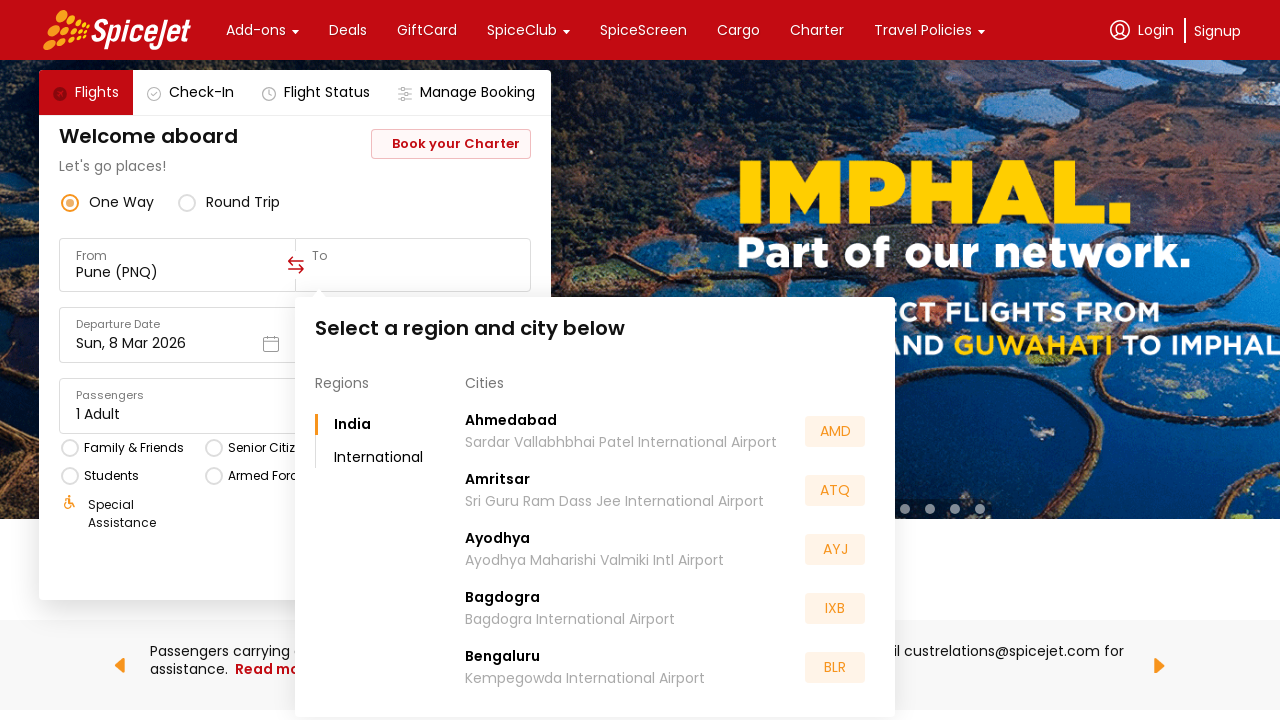

Entered destination airport 'VTZ' (Visakhapatnam) on (//*[@autocapitalize='sentences'])[2]
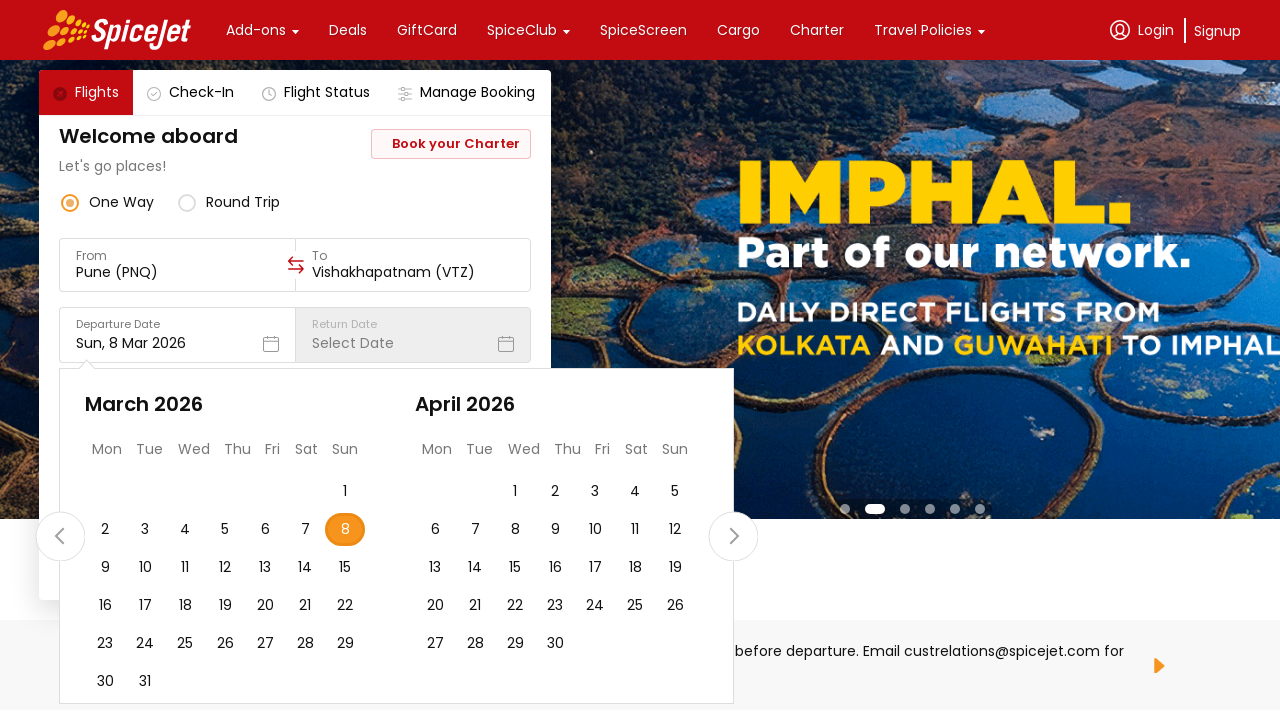

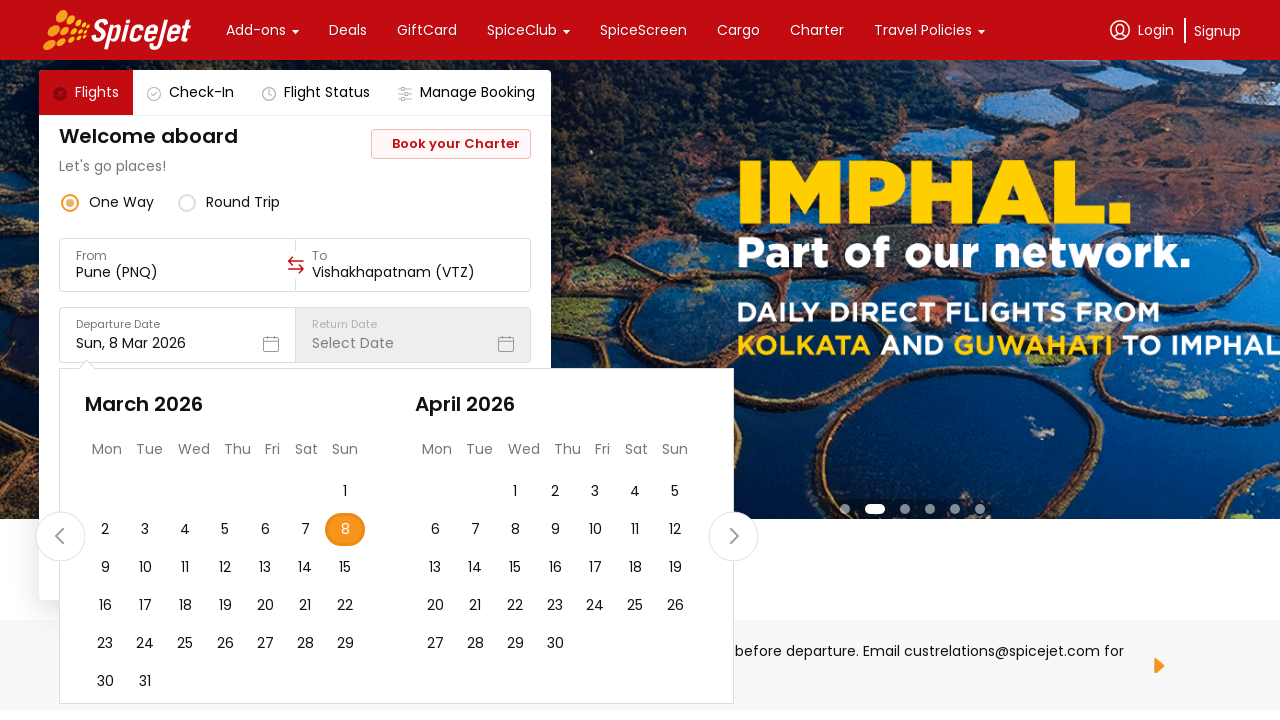